Tests the enable/disable textbox functionality by clicking Enable and Disable buttons.

Starting URL: https://the-internet.herokuapp.com/dynamic_controls

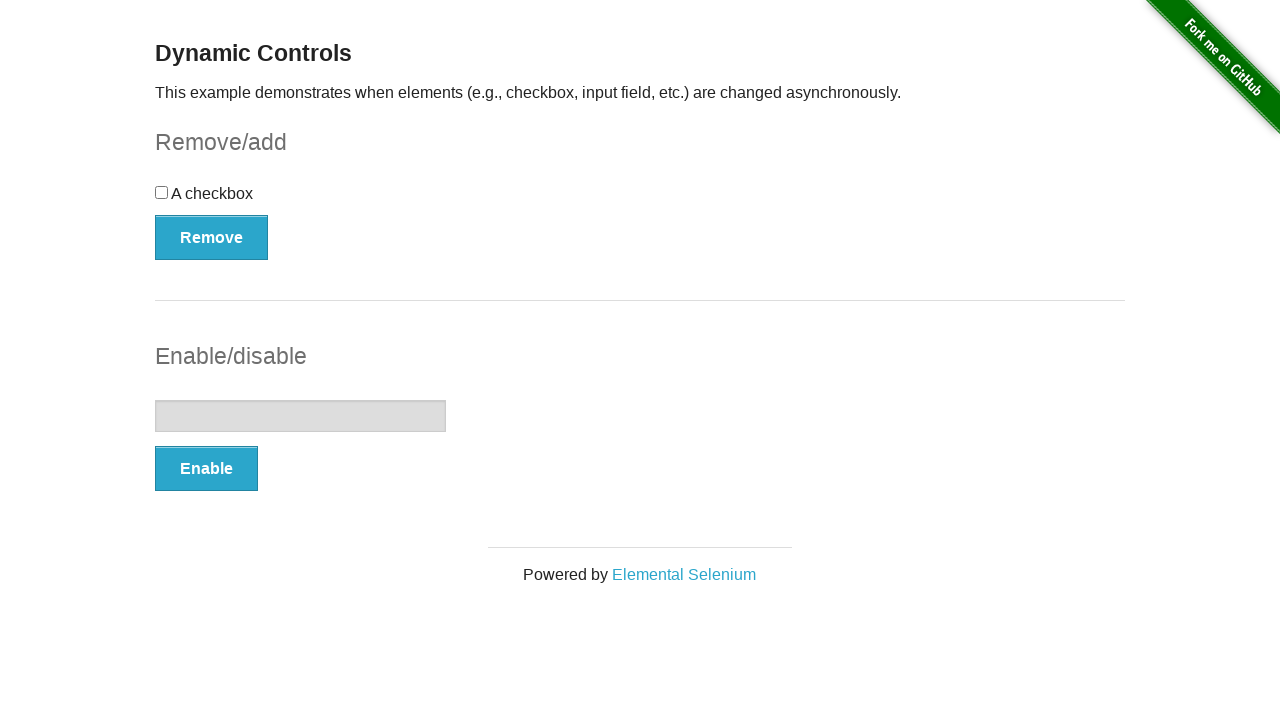

Waited for textbox to be visible
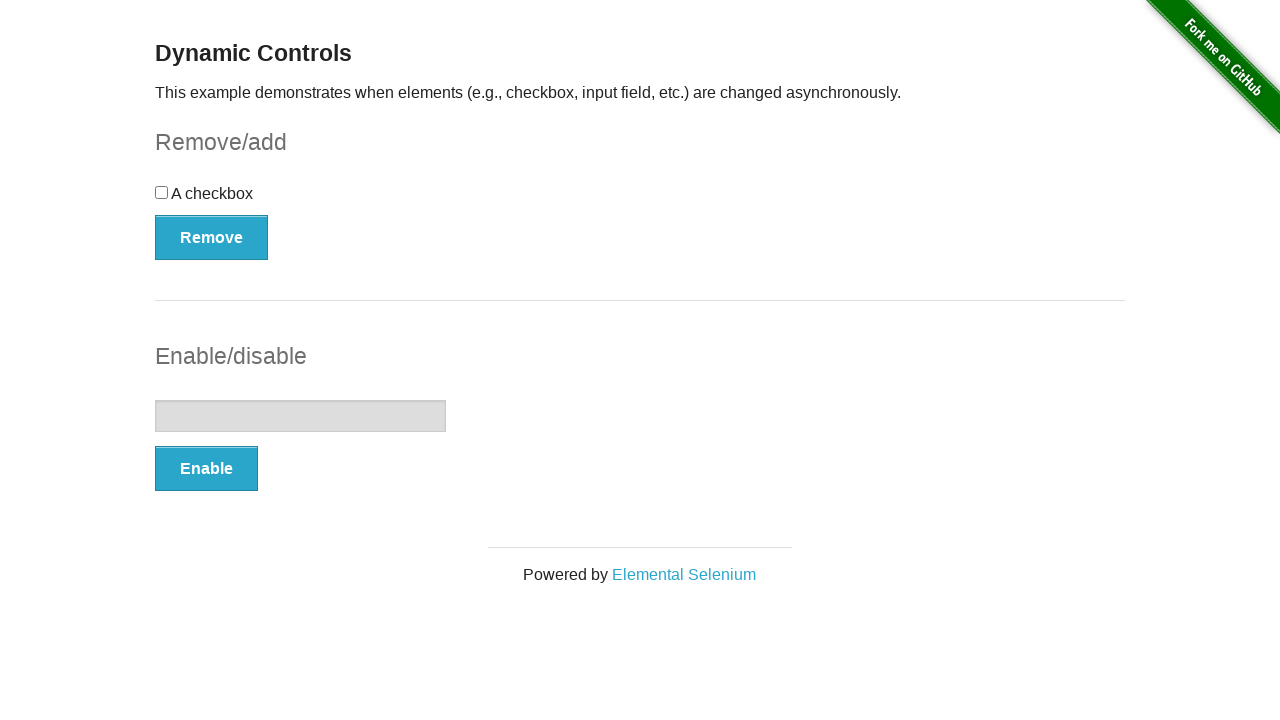

Clicked Enable button to enable textbox at (206, 469) on button:has-text('Enable')
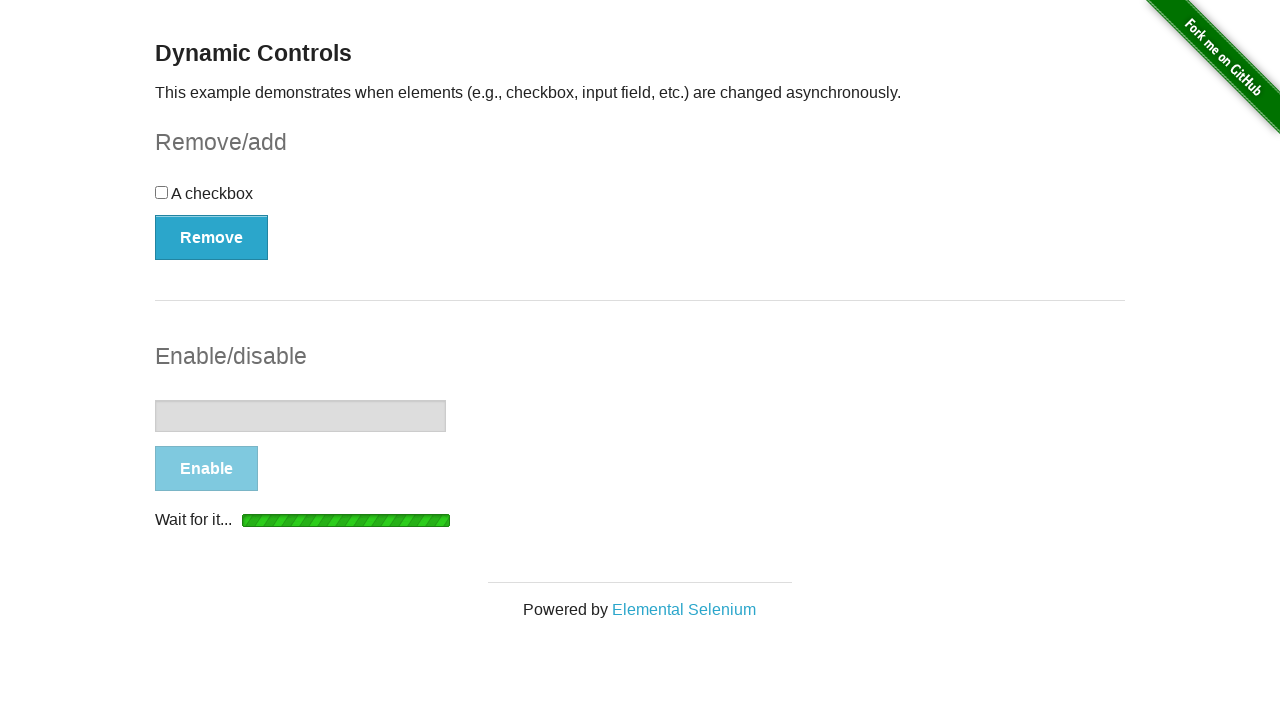

Waited for enable confirmation message to appear
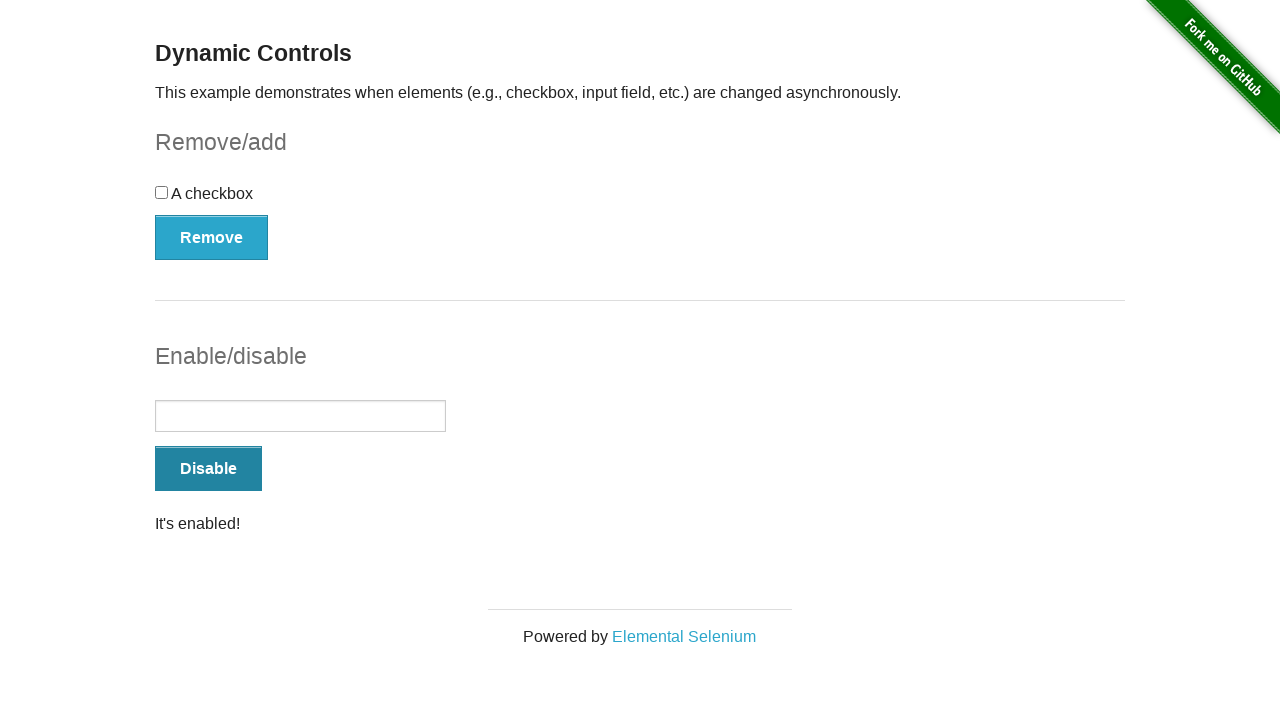

Clicked Disable button to disable textbox at (208, 469) on button:has-text('Disable')
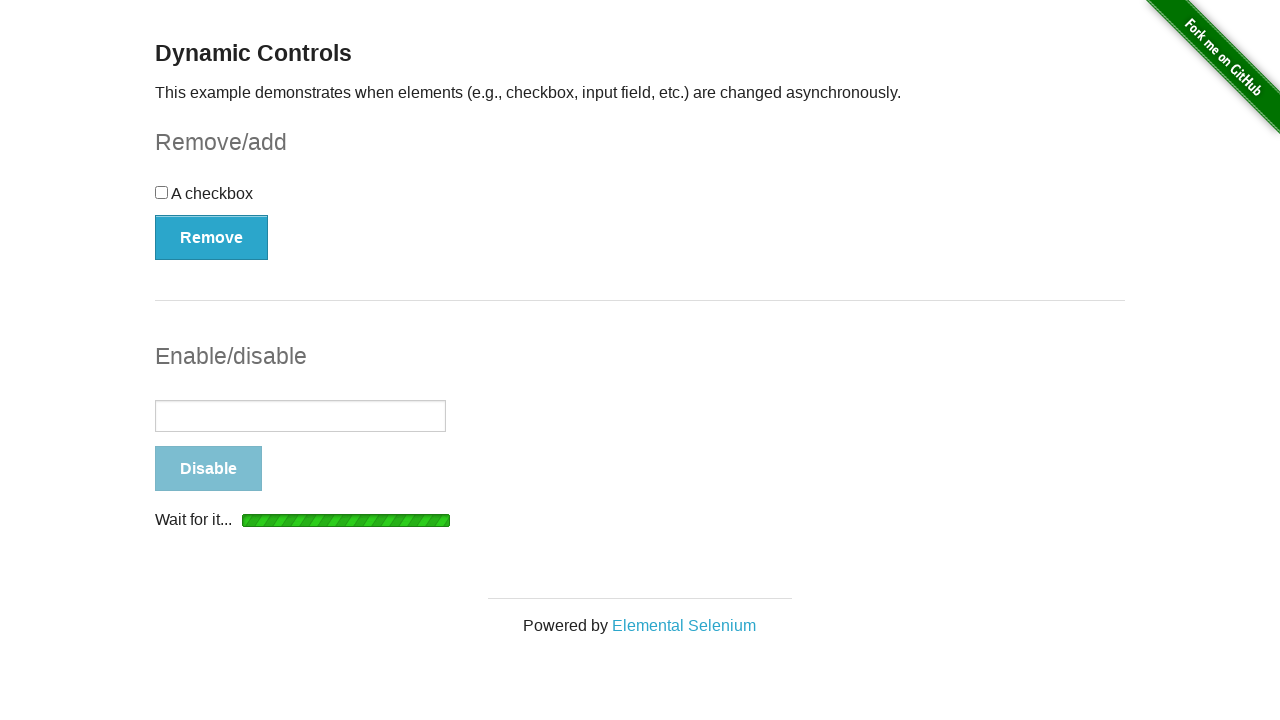

Waited for disable confirmation message to appear
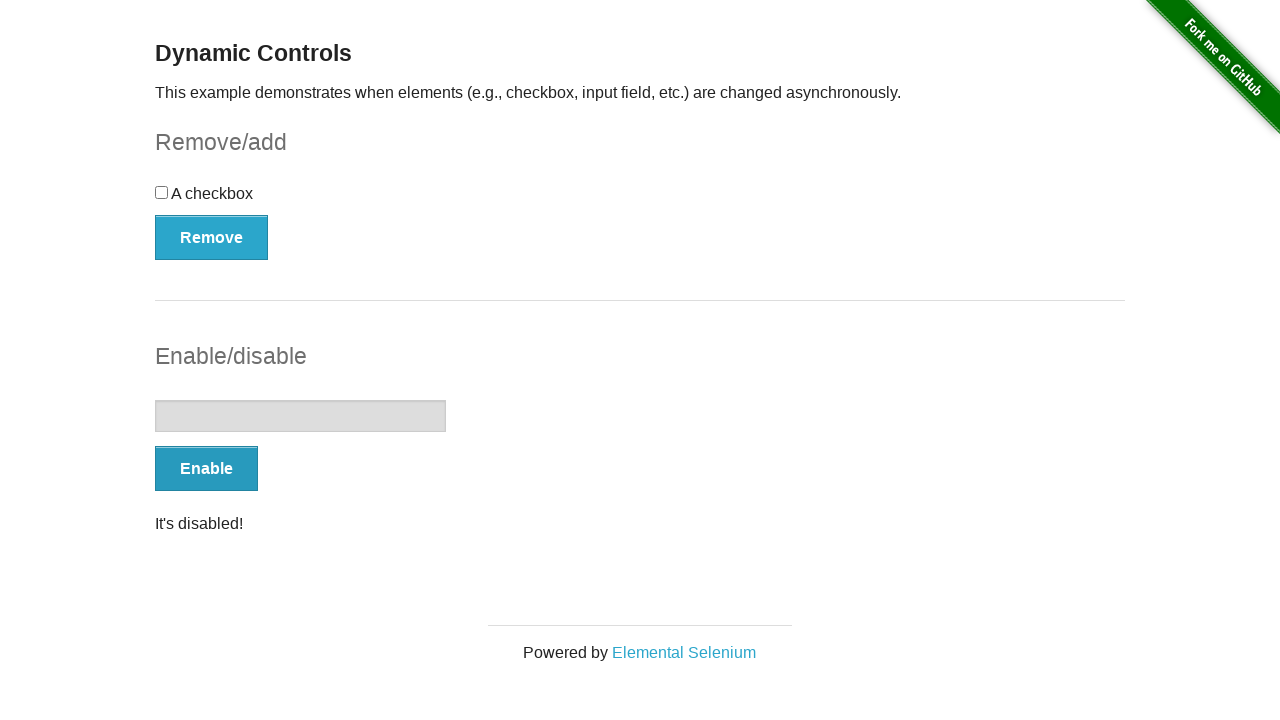

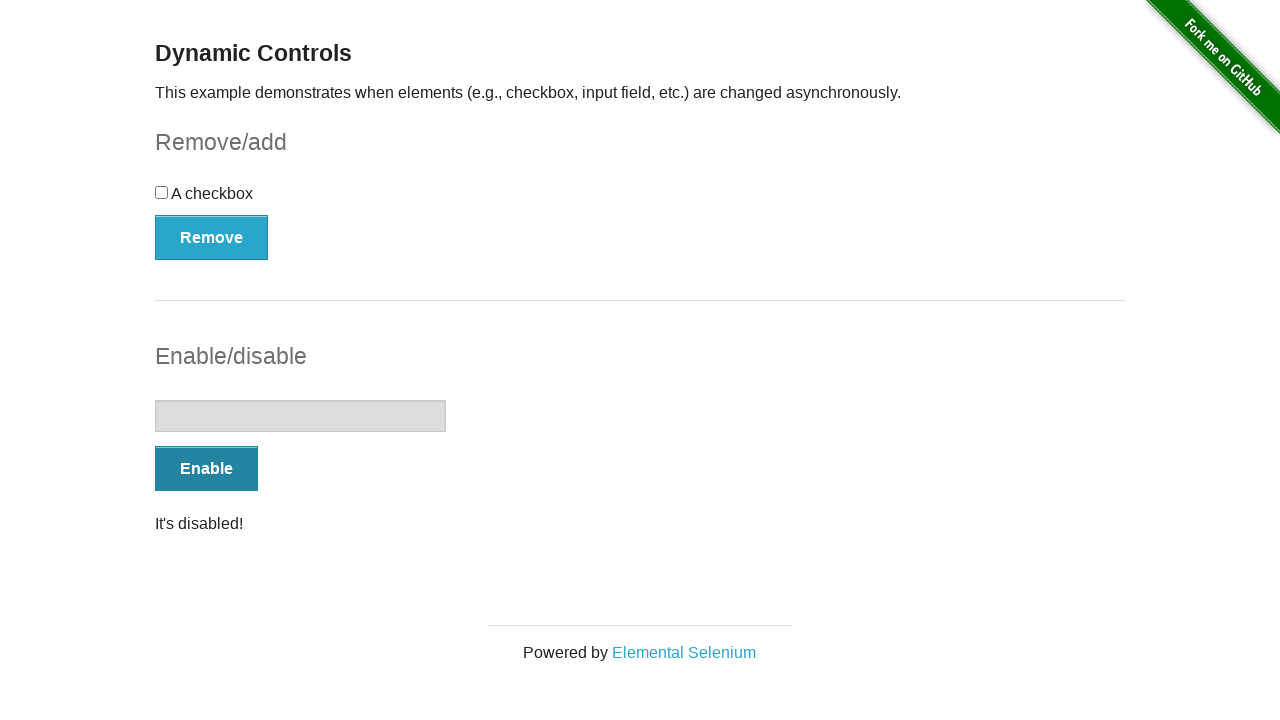